Tests closing a fake alert by clicking the OK button

Starting URL: https://testpages.eviltester.com/styled/alerts/fake-alert-test.html

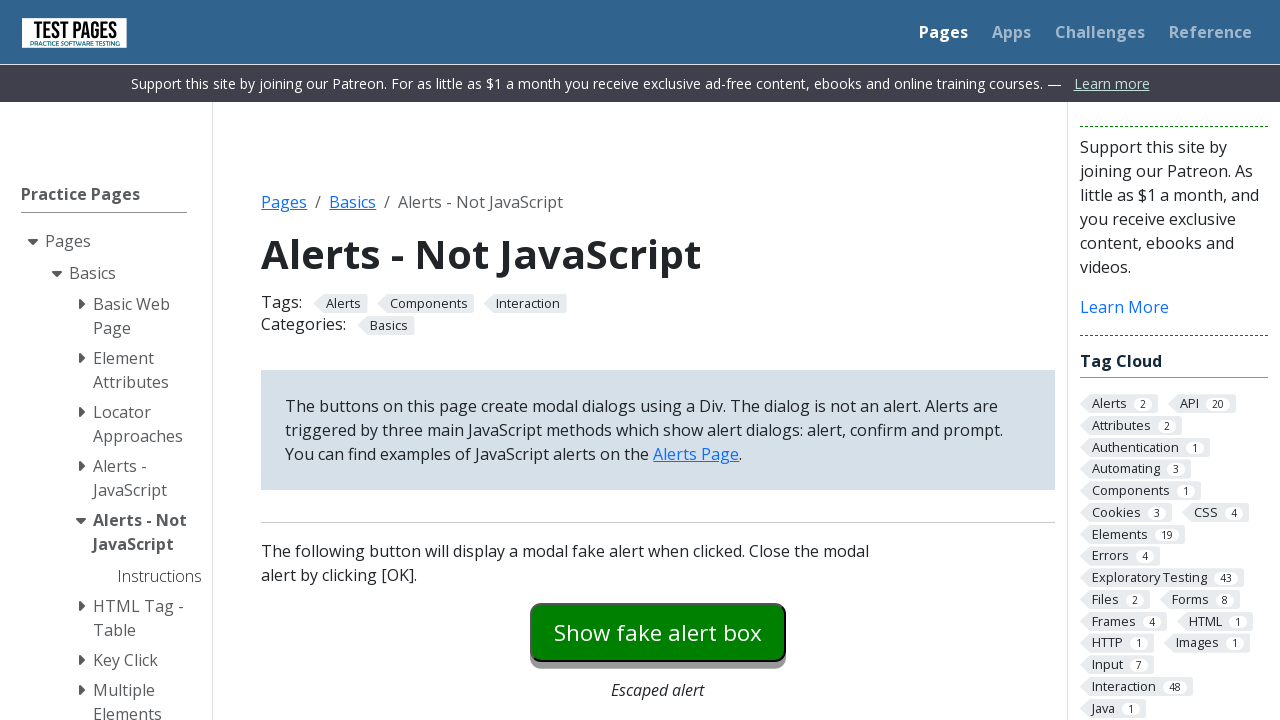

Clicked the fake alert button to trigger the alert dialog at (658, 632) on #fakealert
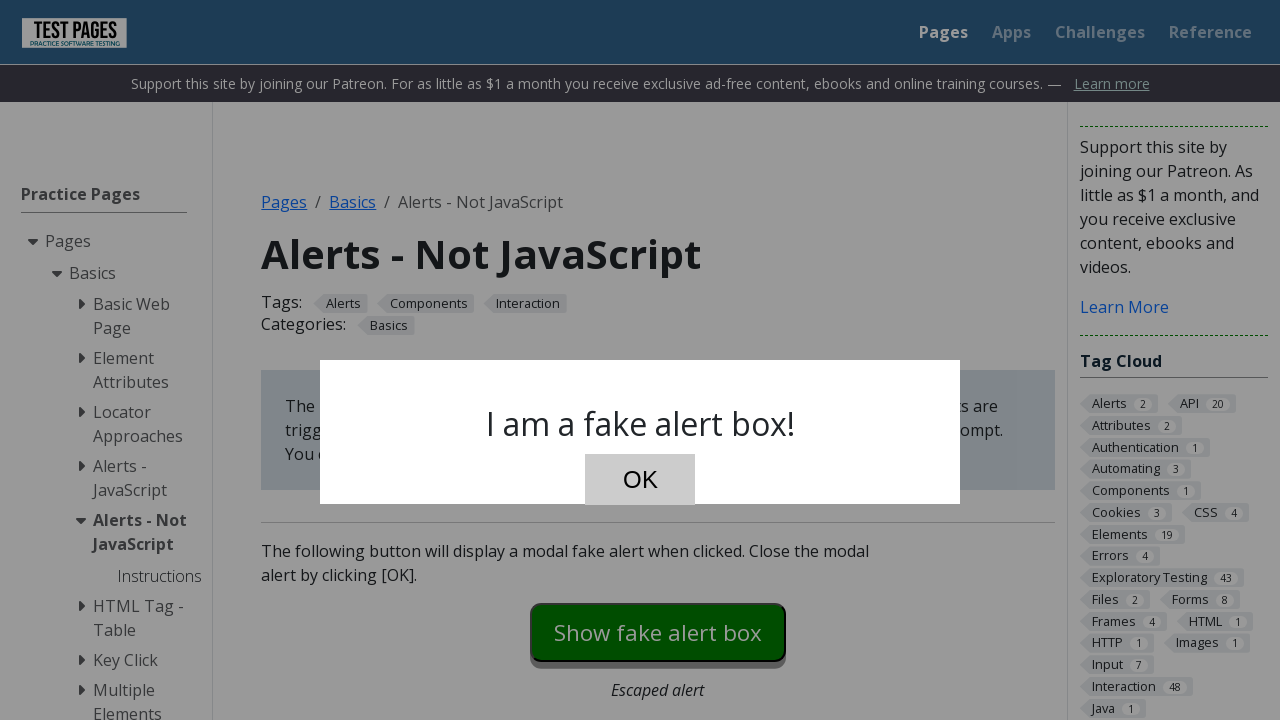

Clicked the OK button to close the fake alert at (640, 480) on #dialog-ok
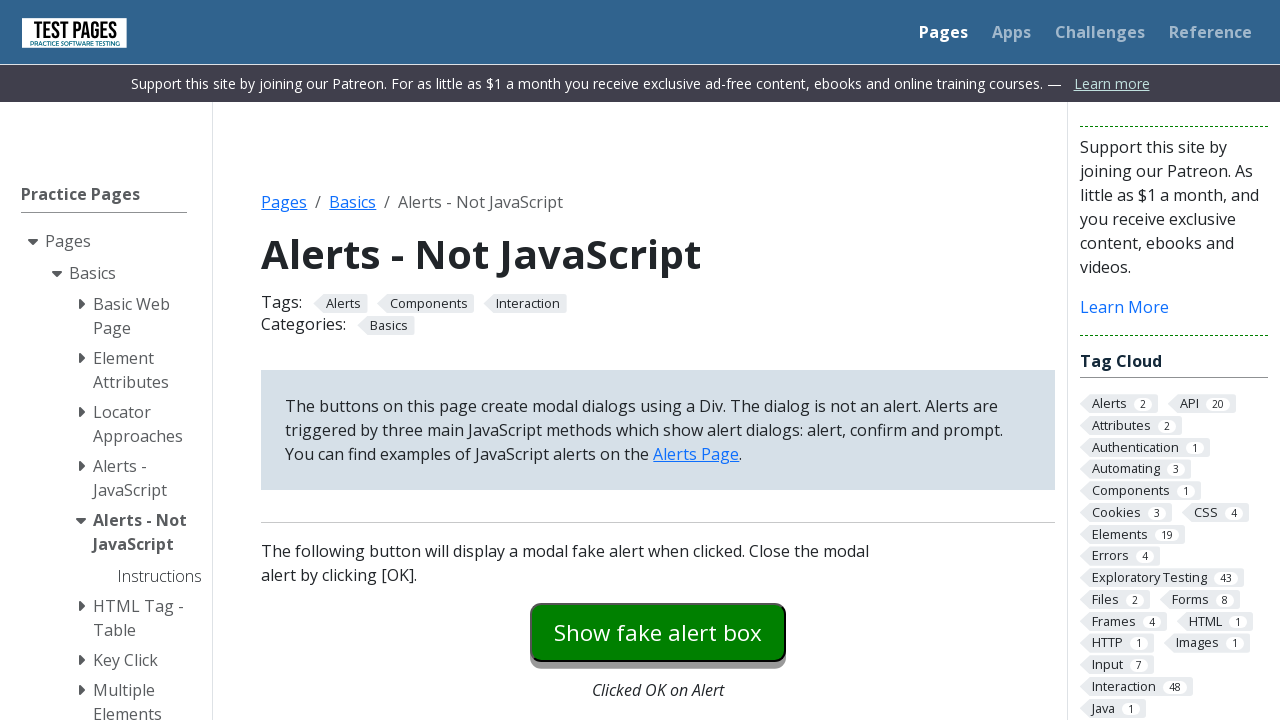

Verified that the dialog text is now hidden
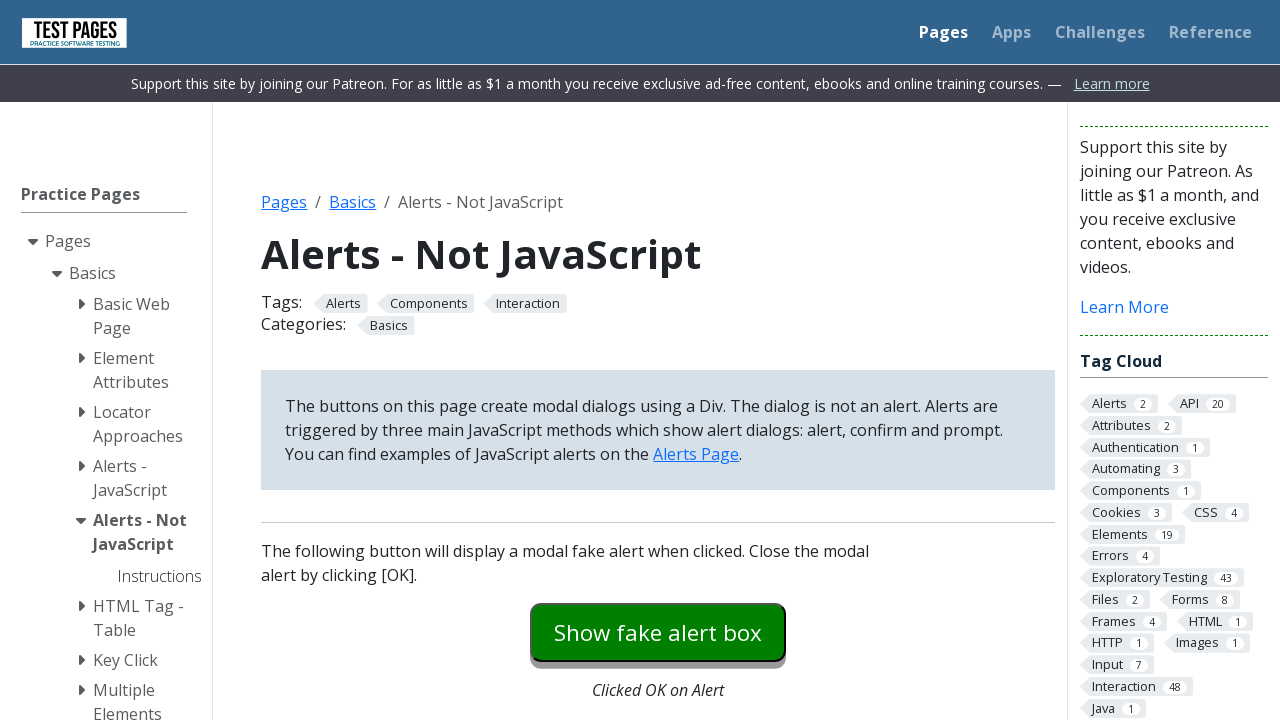

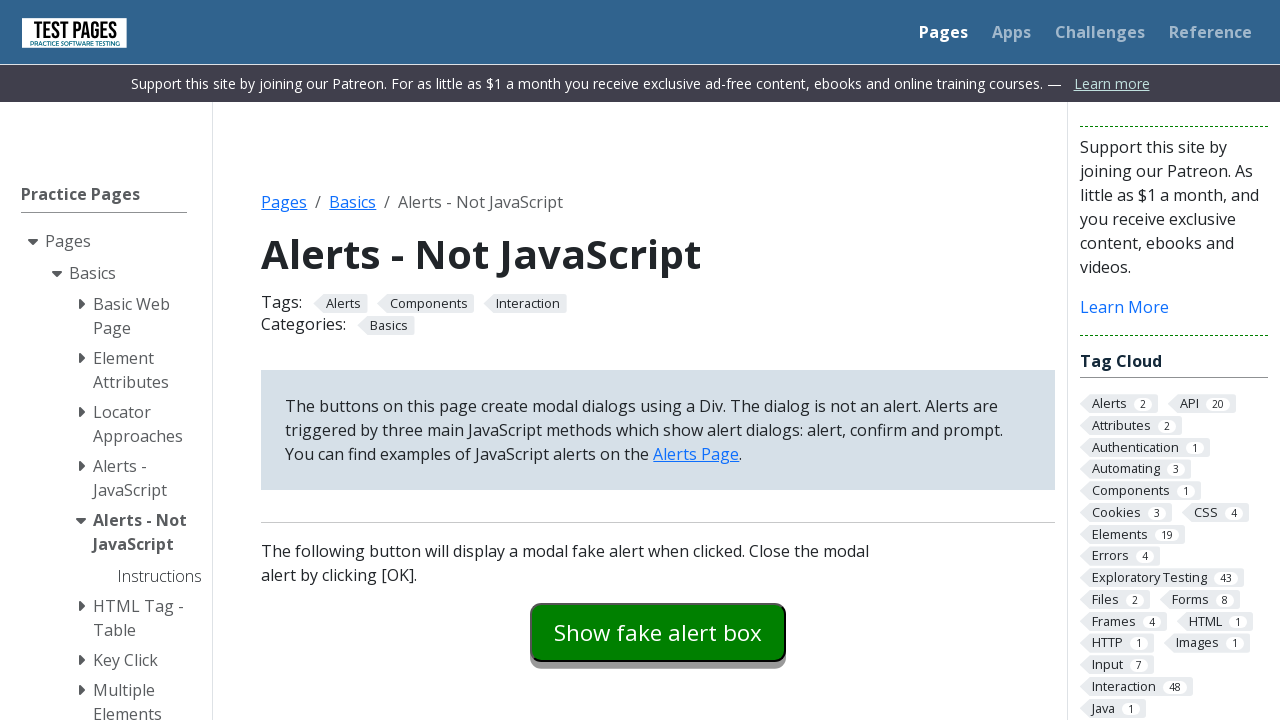